Navigates to an automation practice page and locates button elements using XPath parent-child relationships to verify element text content

Starting URL: https://rahulshettyacademy.com/AutomationPractice/

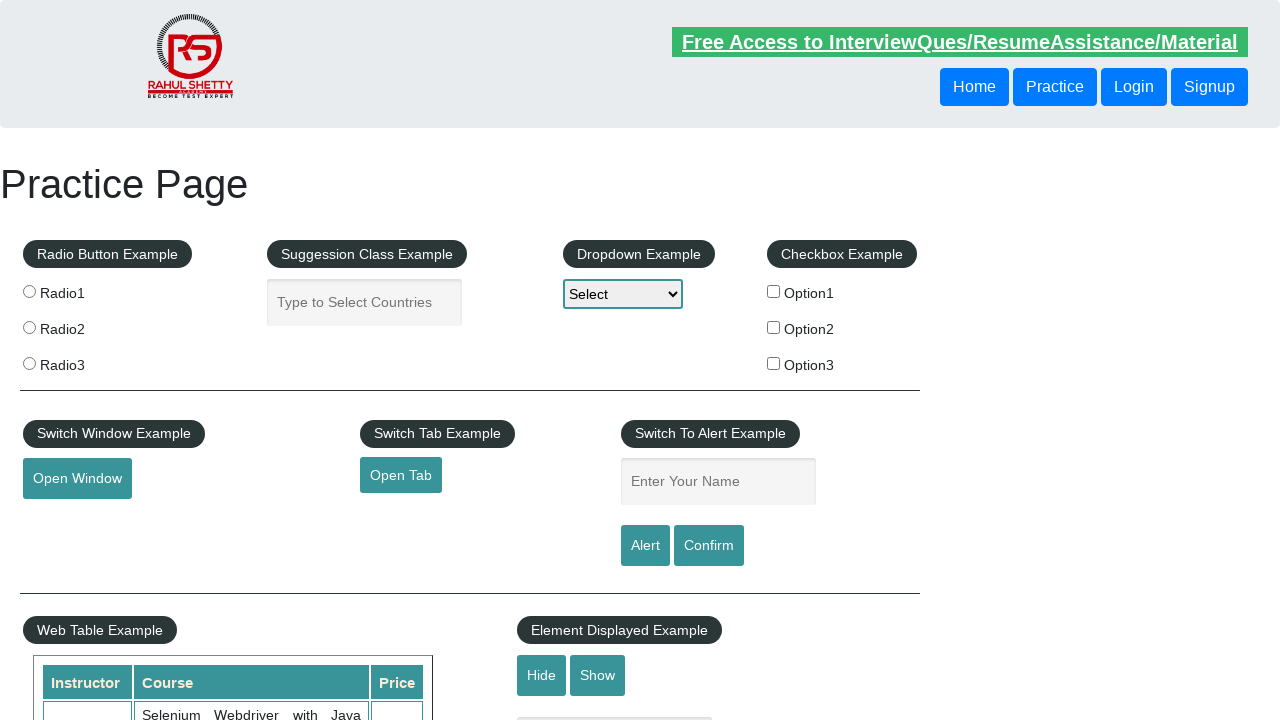

Navigated to automation practice page
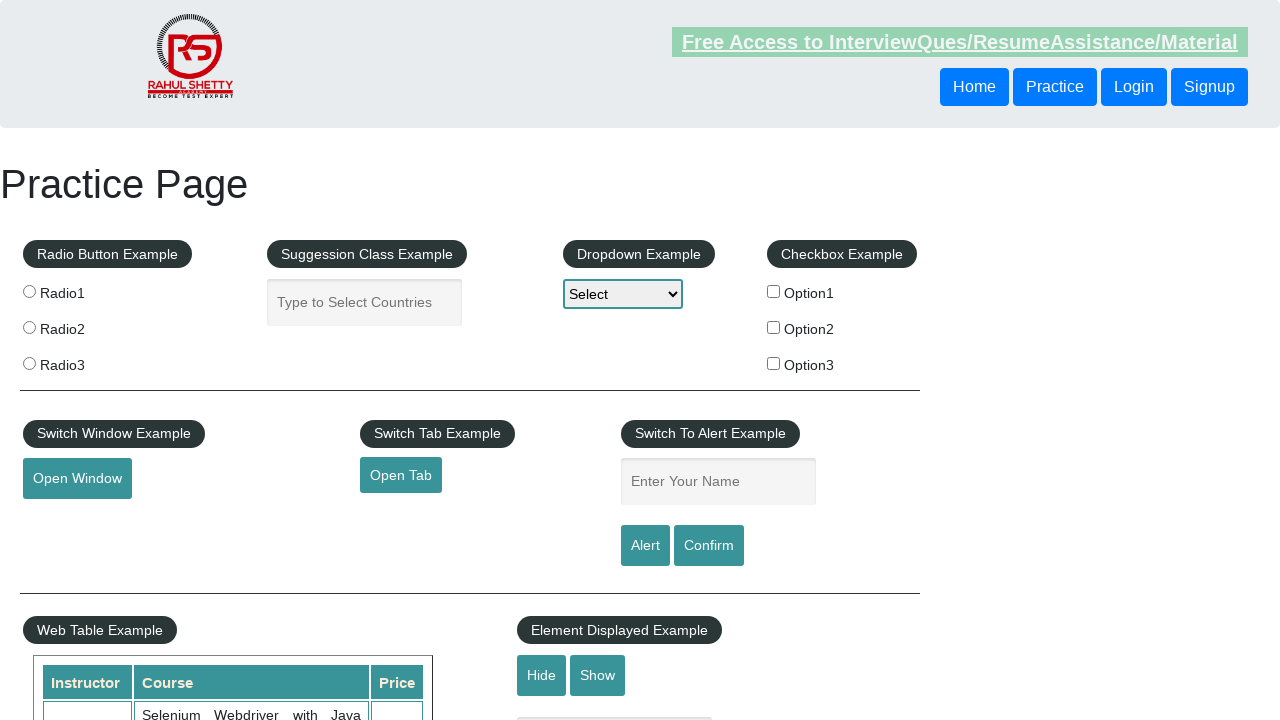

Retrieved button text using following-sibling XPath: 'Login'
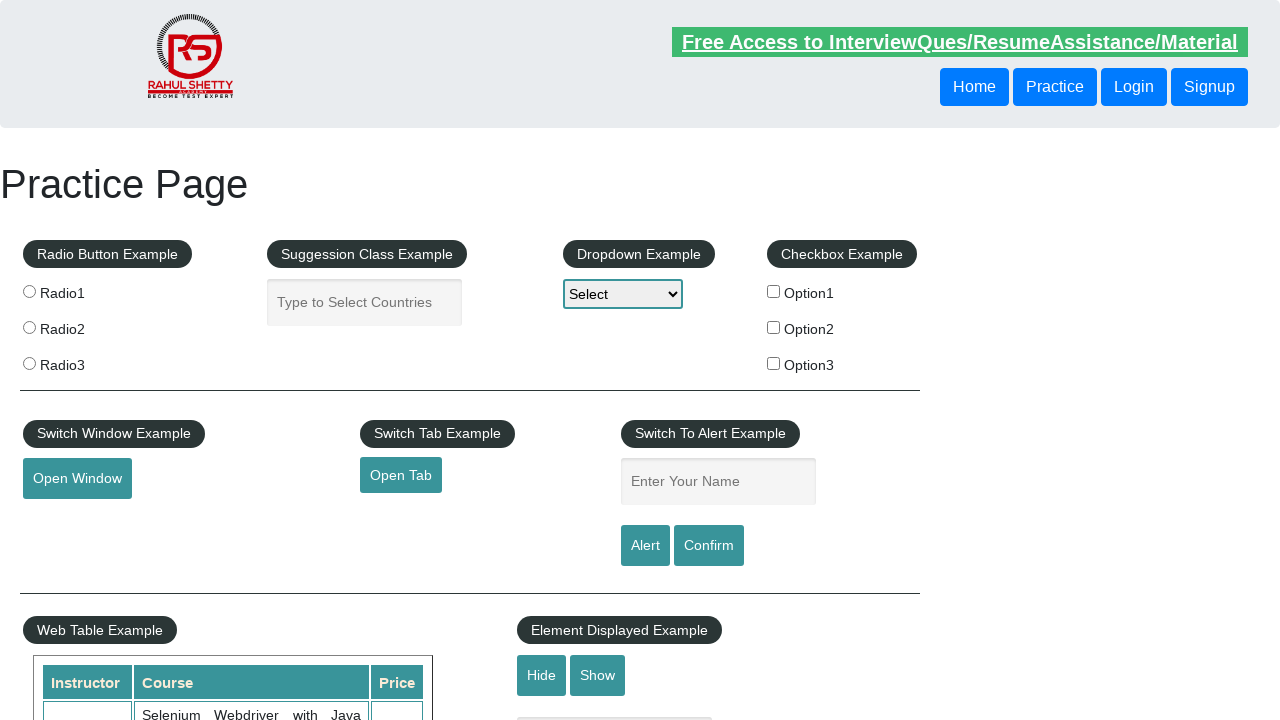

Retrieved button text using parent XPath: 'Login'
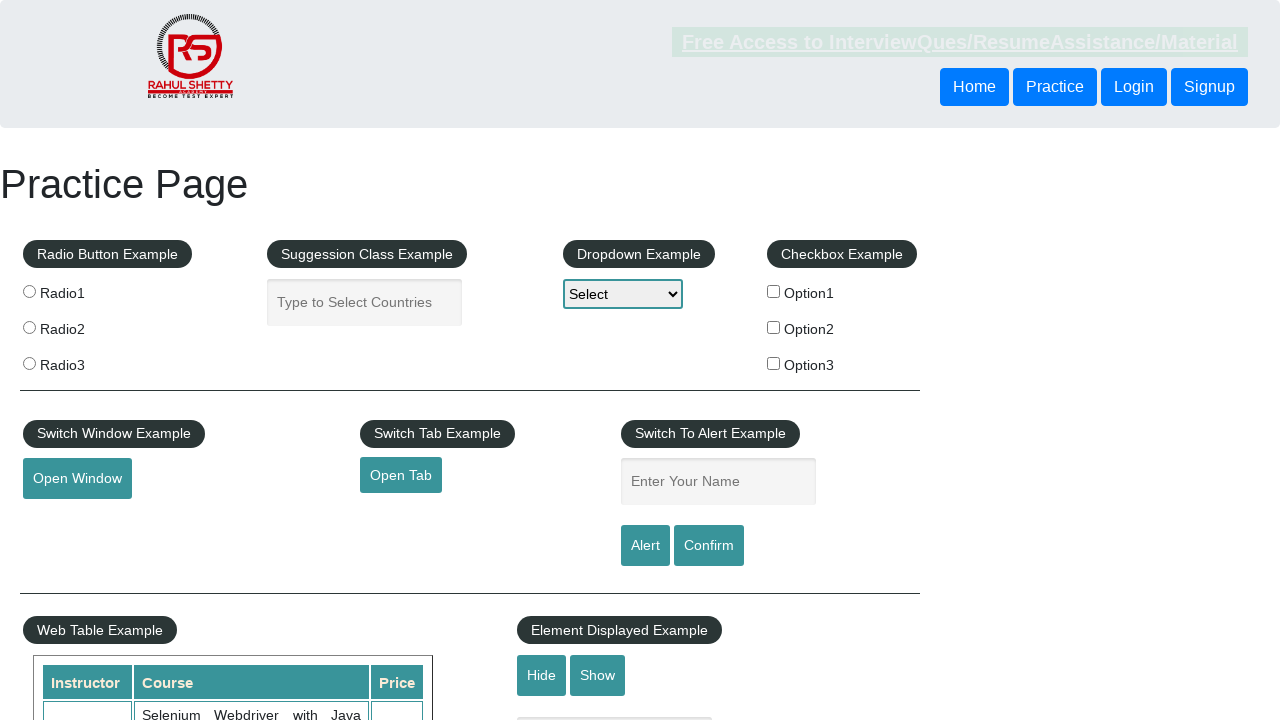

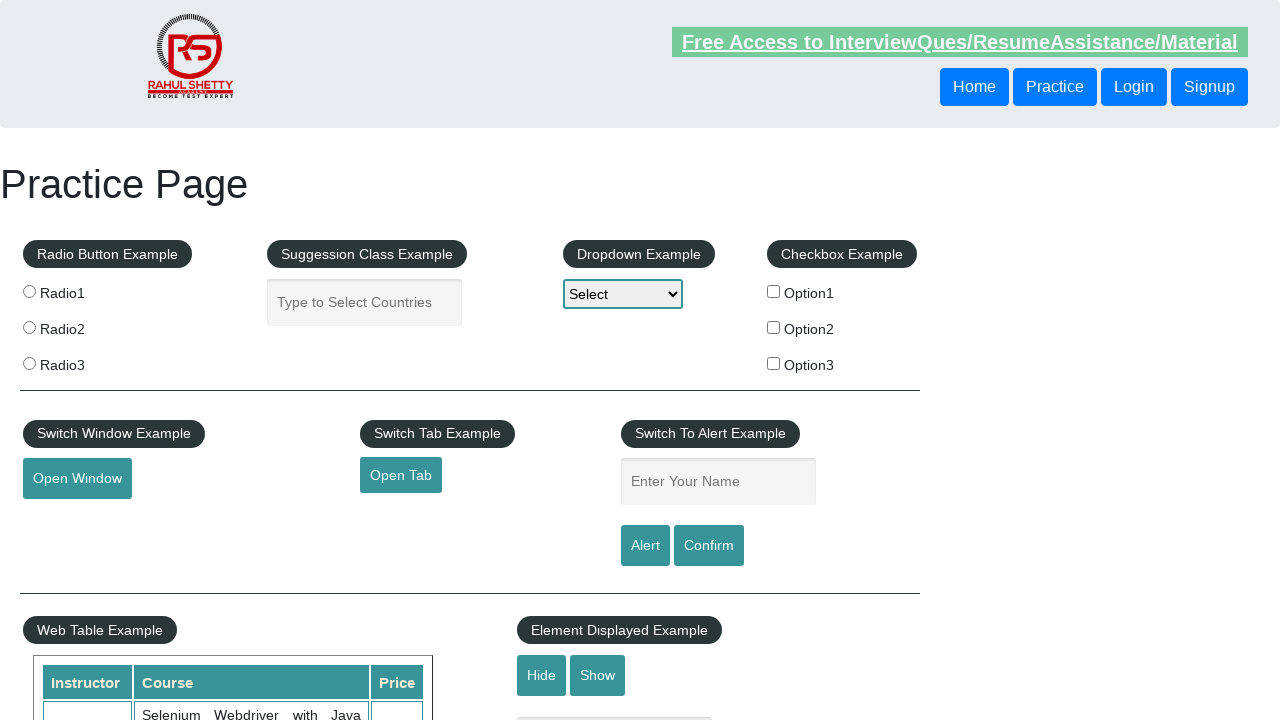